Tests that other controls are hidden when editing a todo item

Starting URL: https://demo.playwright.dev/todomvc

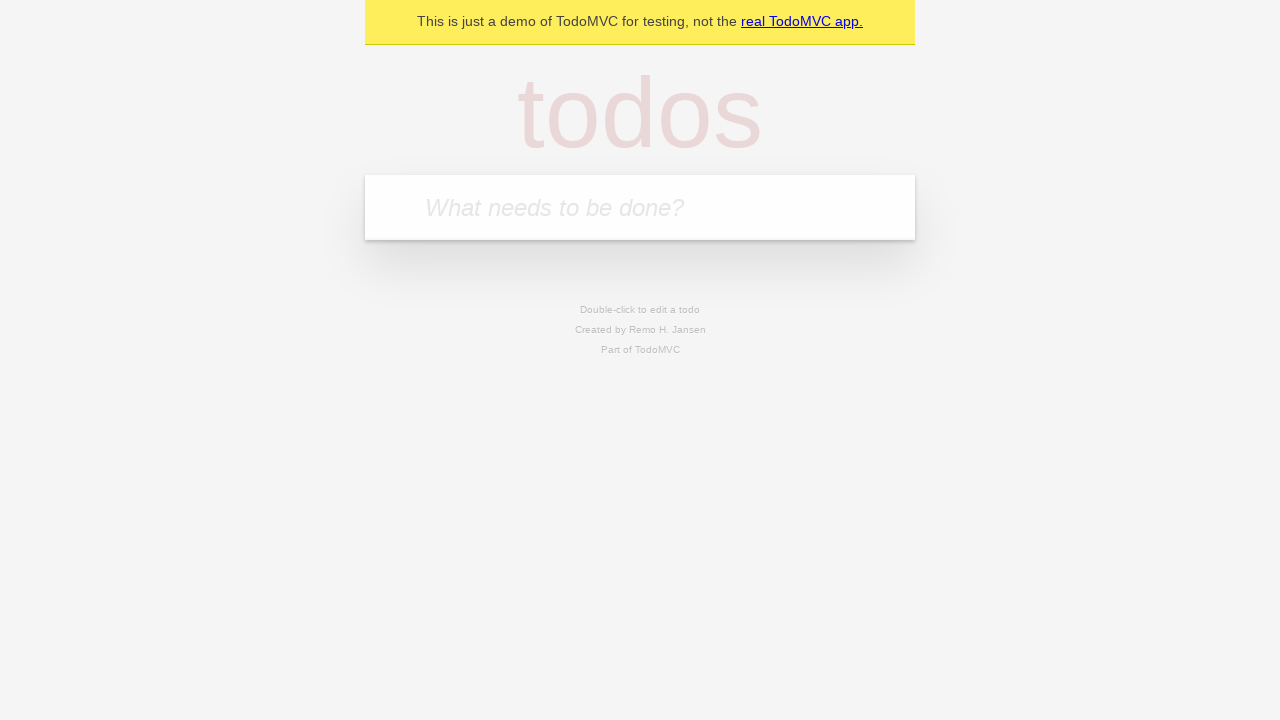

Filled first todo input with 'buy some cheese' on .new-todo
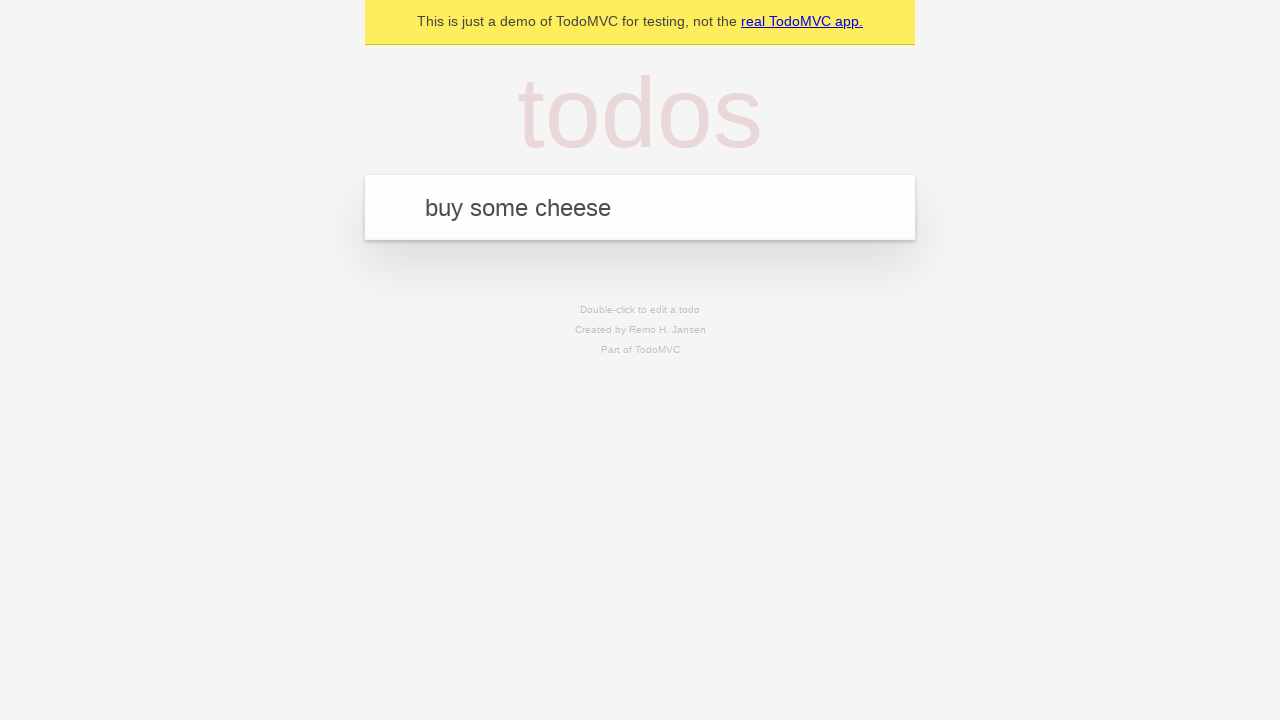

Pressed Enter to create first todo on .new-todo
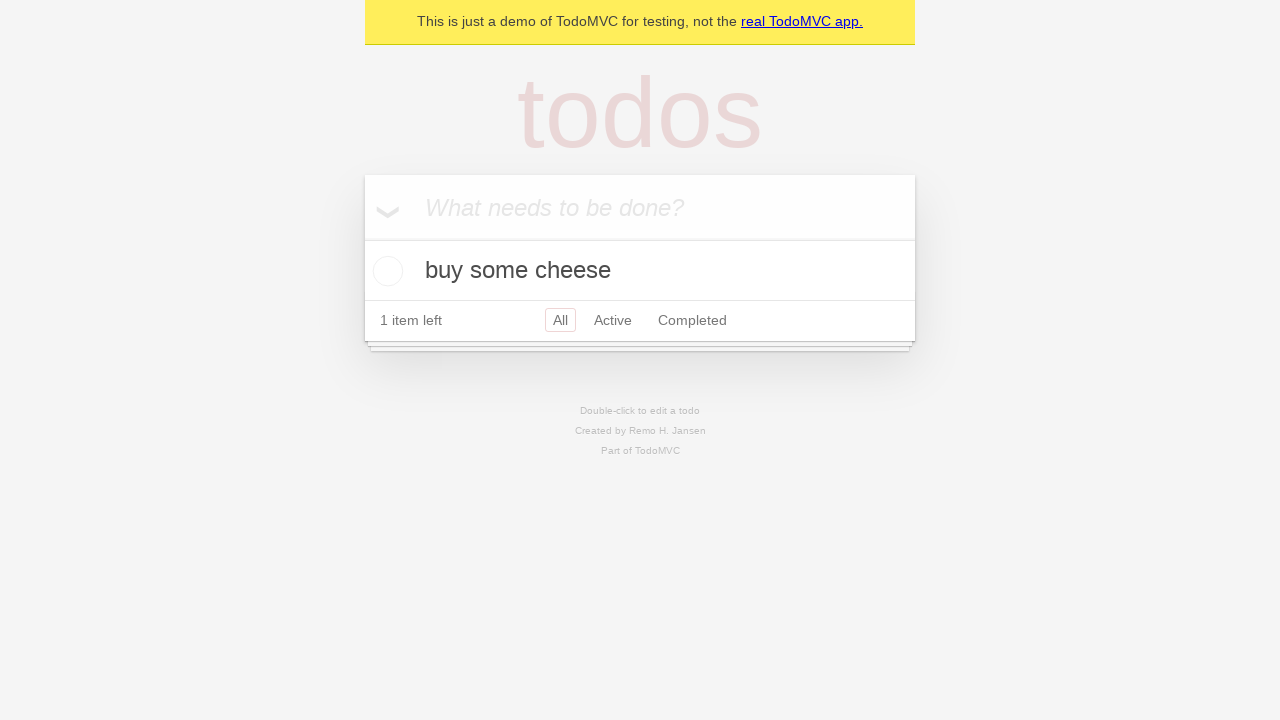

Filled second todo input with 'feed the cat' on .new-todo
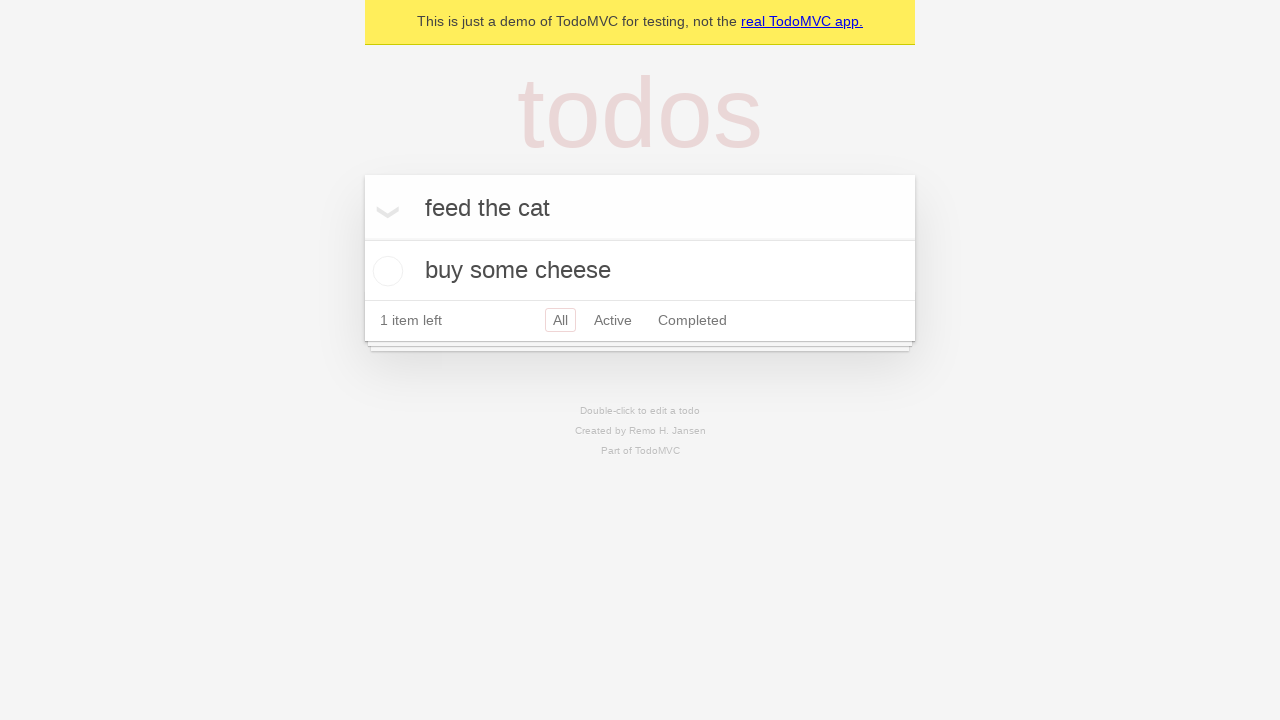

Pressed Enter to create second todo on .new-todo
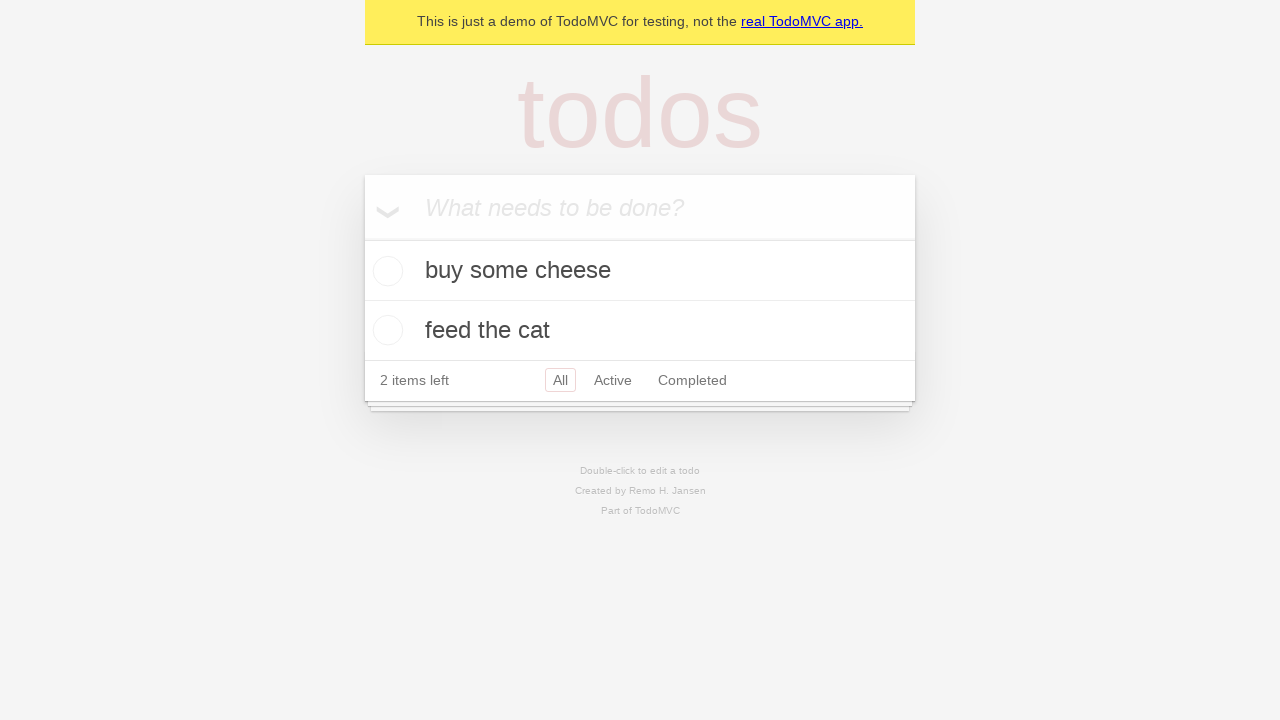

Filled third todo input with 'book a doctors appointment' on .new-todo
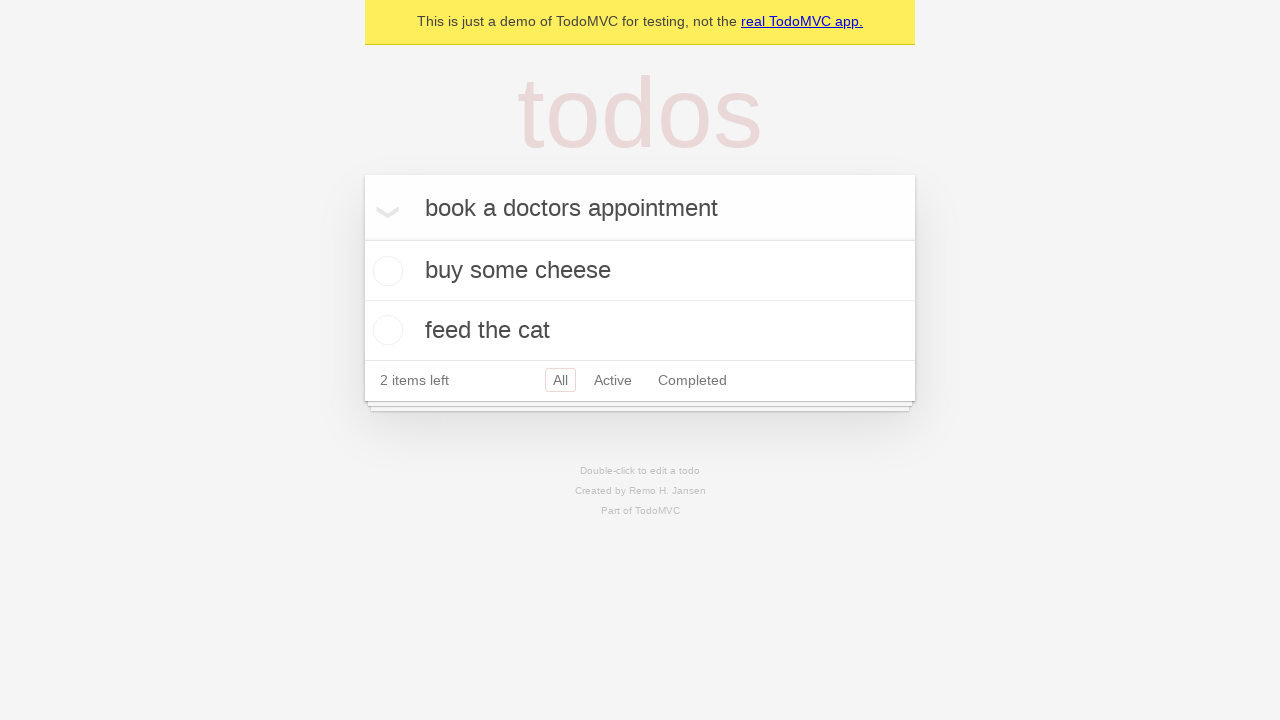

Pressed Enter to create third todo on .new-todo
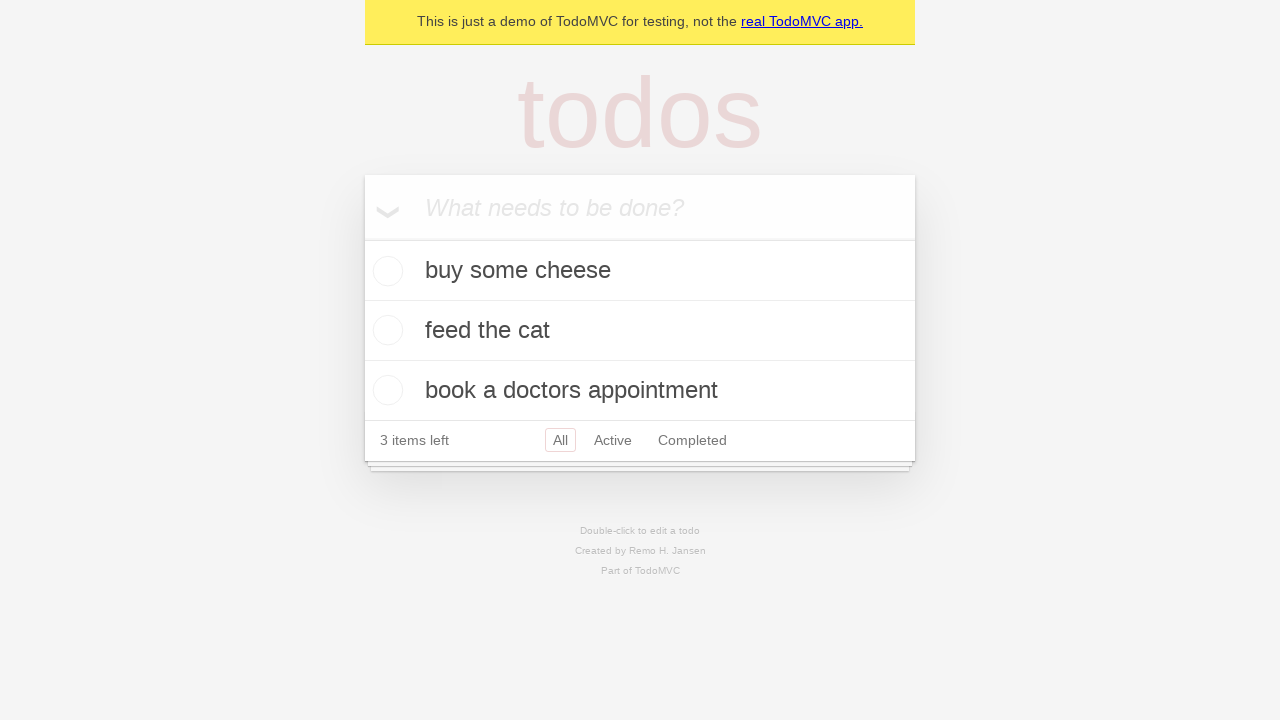

Waited for all three todo items to be visible
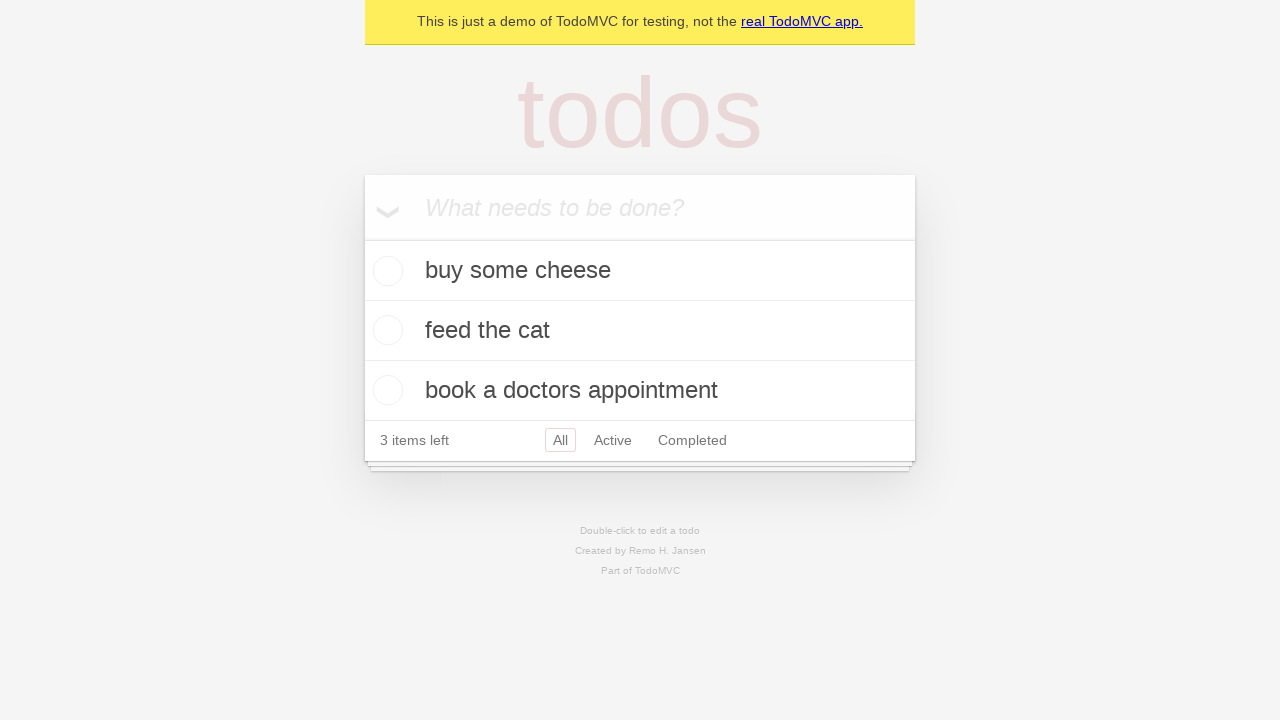

Double-clicked second todo item to enter edit mode at (640, 331) on .todo-list li >> nth=1
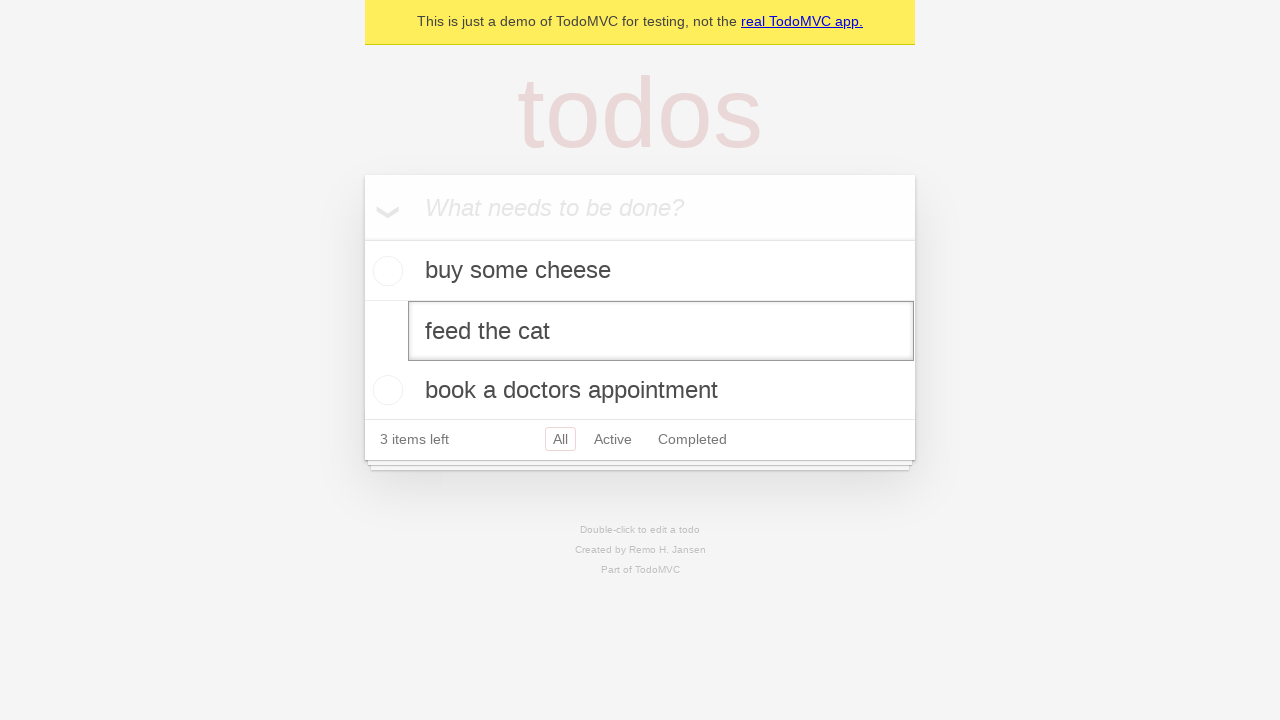

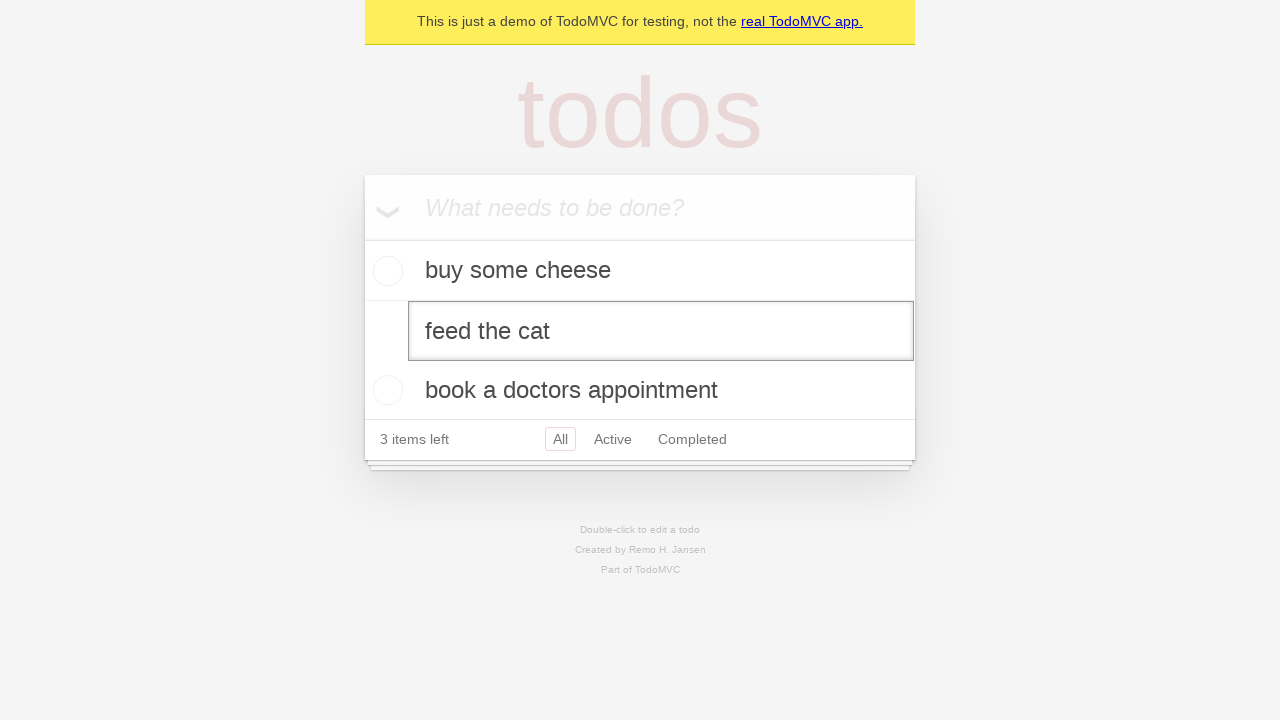